Tests an e-commerce workflow by searching for products containing "ber", adding all matching items to cart, proceeding to checkout, and applying a promo code.

Starting URL: https://rahulshettyacademy.com/seleniumPractise/

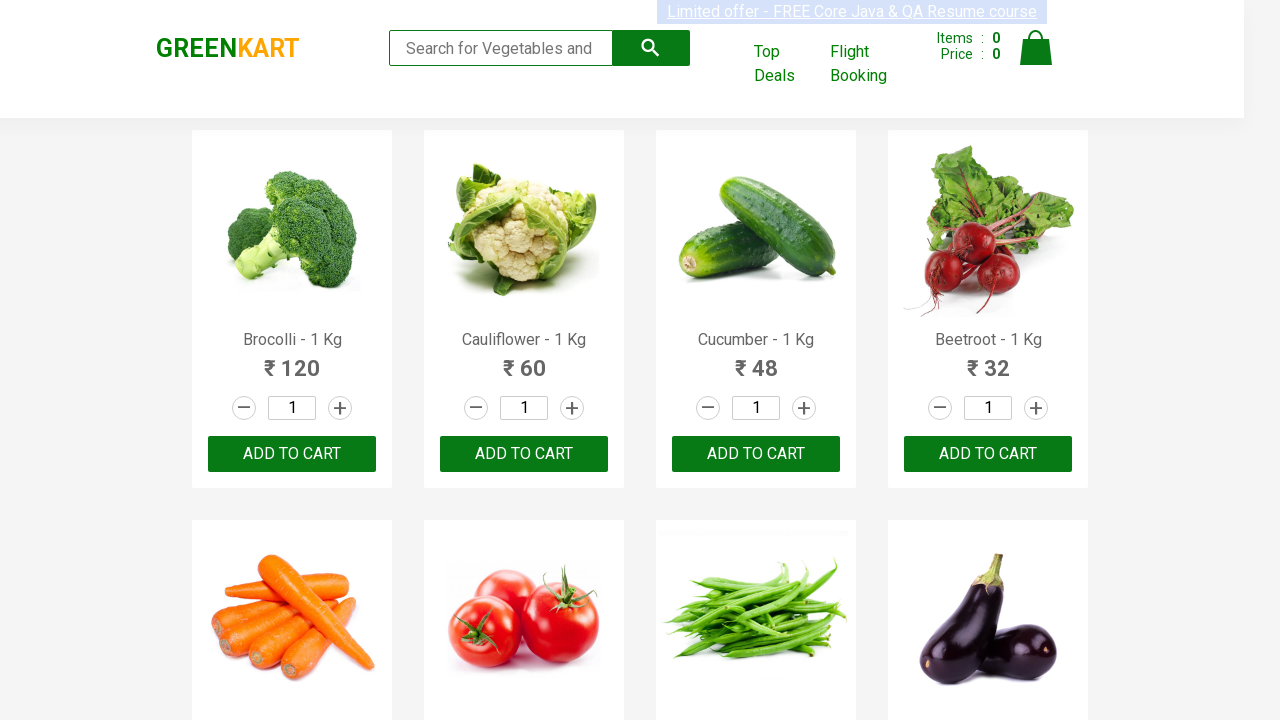

Filled search field with 'ber' on input.search-keyword
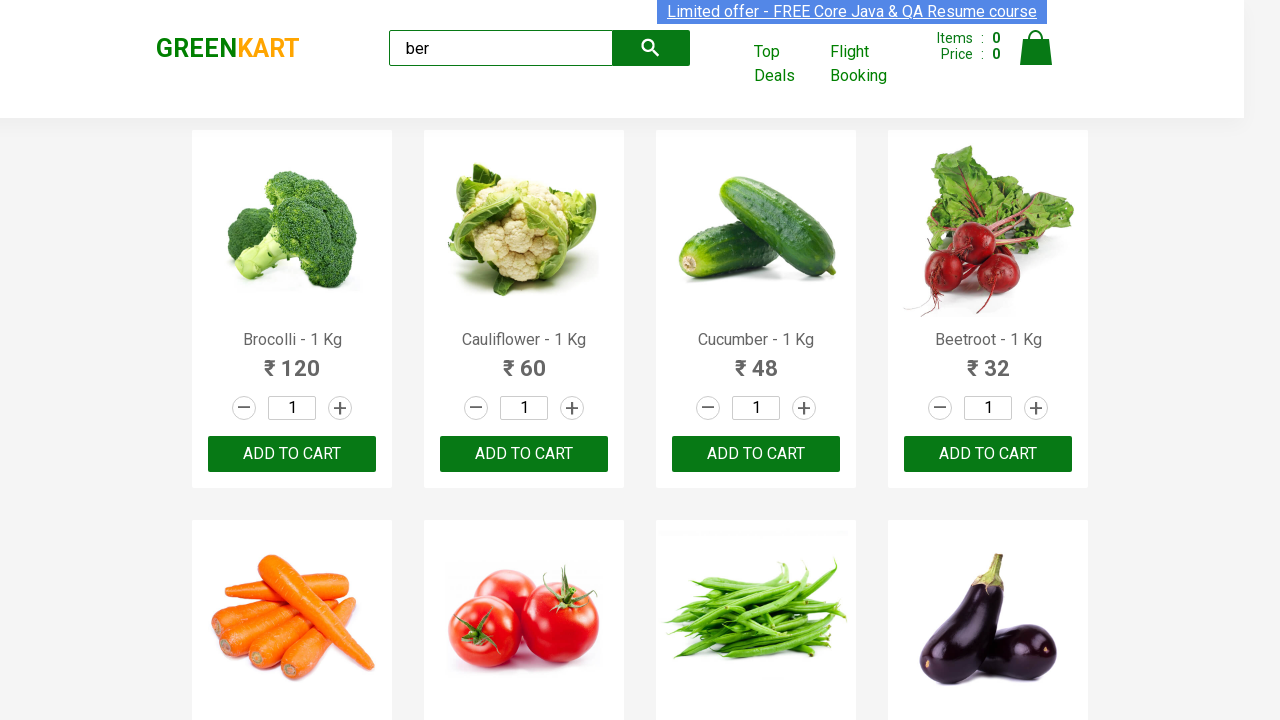

Waited 2 seconds for search results to load
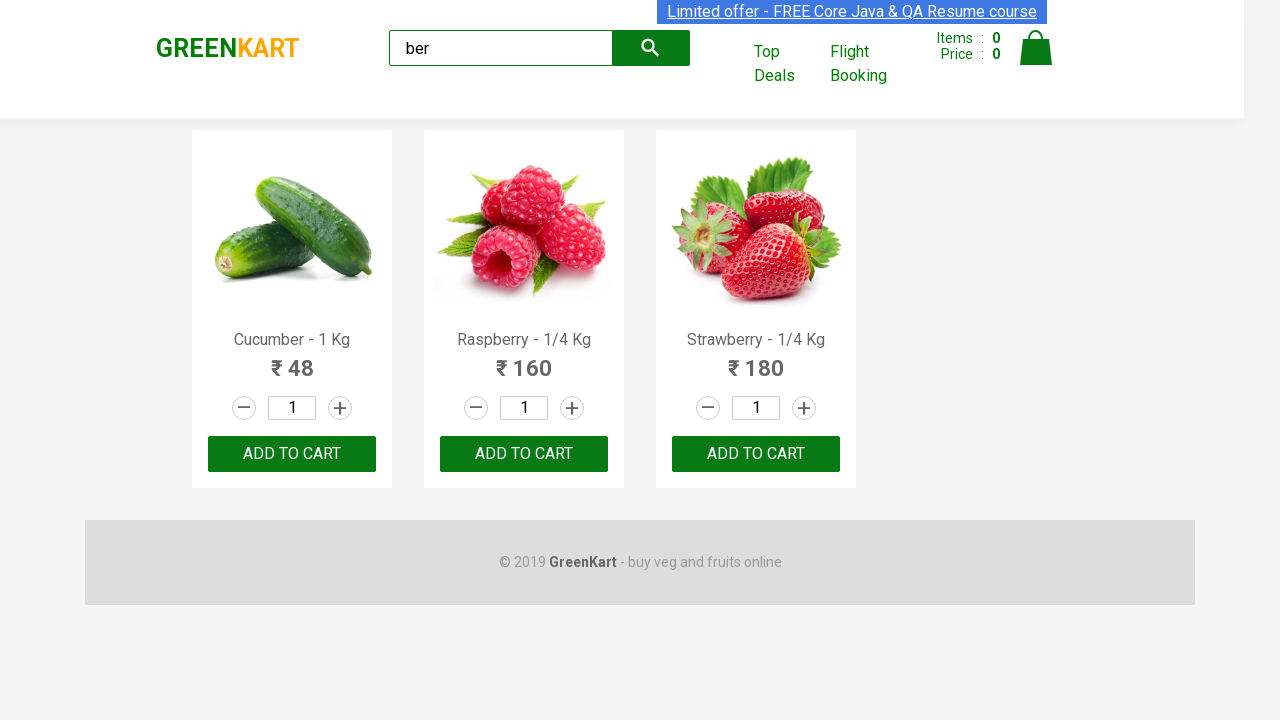

Product action buttons became visible
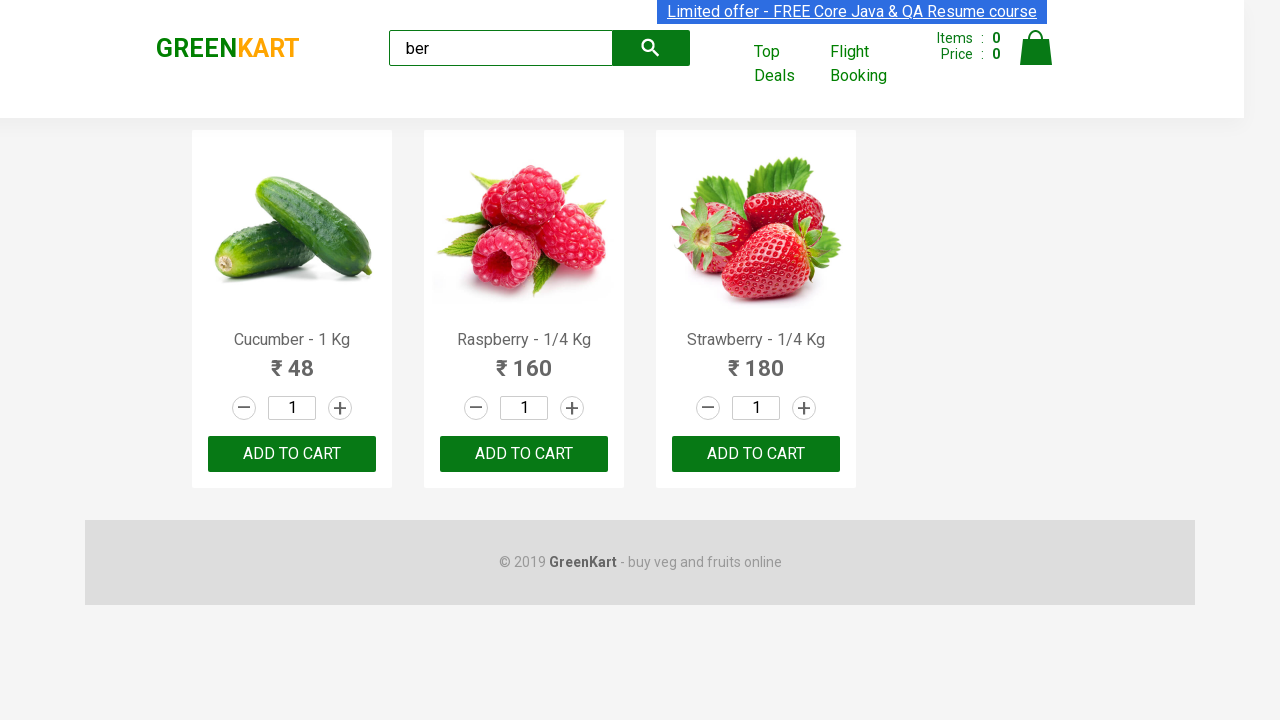

Found 3 'Add to Cart' buttons
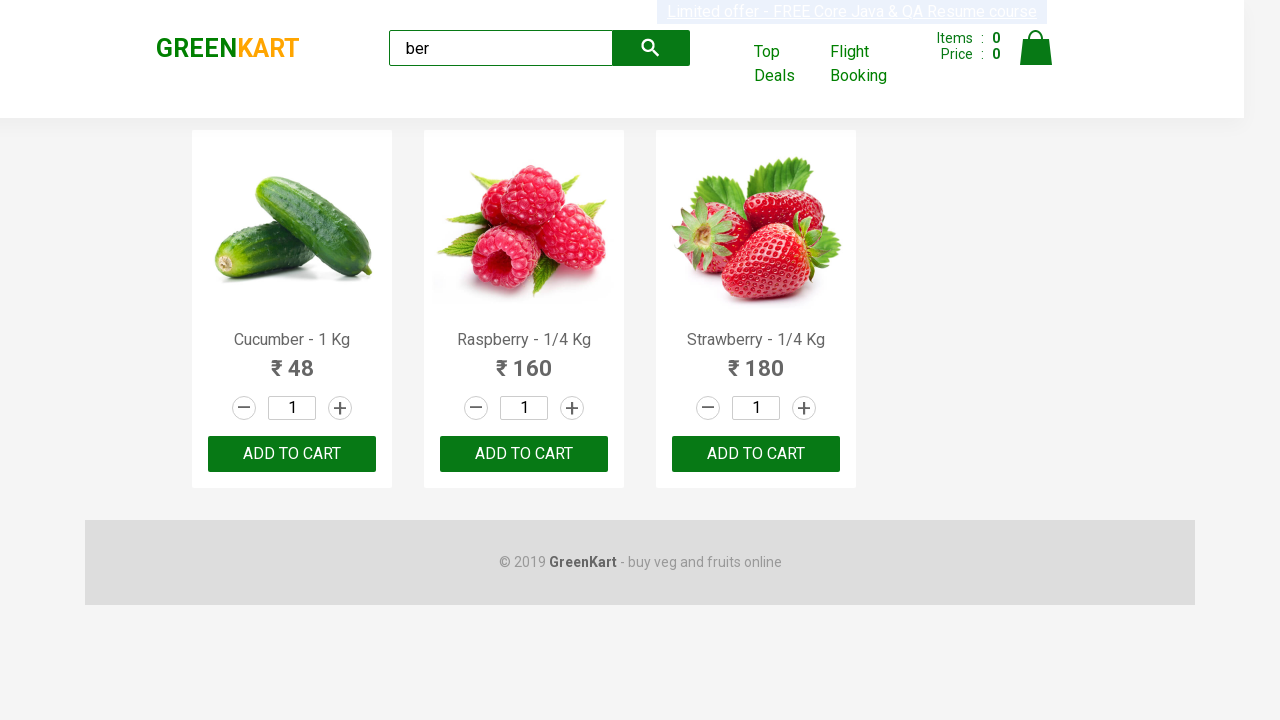

Clicked 'Add to Cart' button 1 of 3 at (292, 454) on xpath=//div[@class='product-action']/button >> nth=0
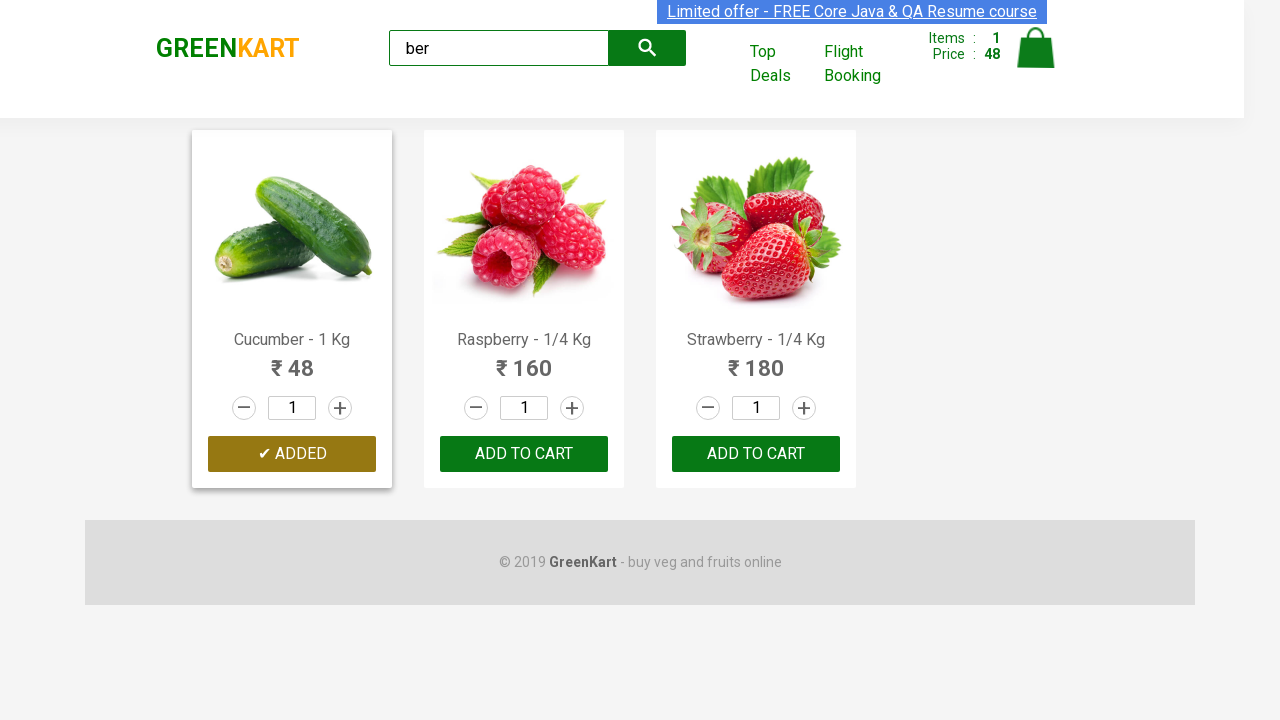

Clicked 'Add to Cart' button 2 of 3 at (524, 454) on xpath=//div[@class='product-action']/button >> nth=1
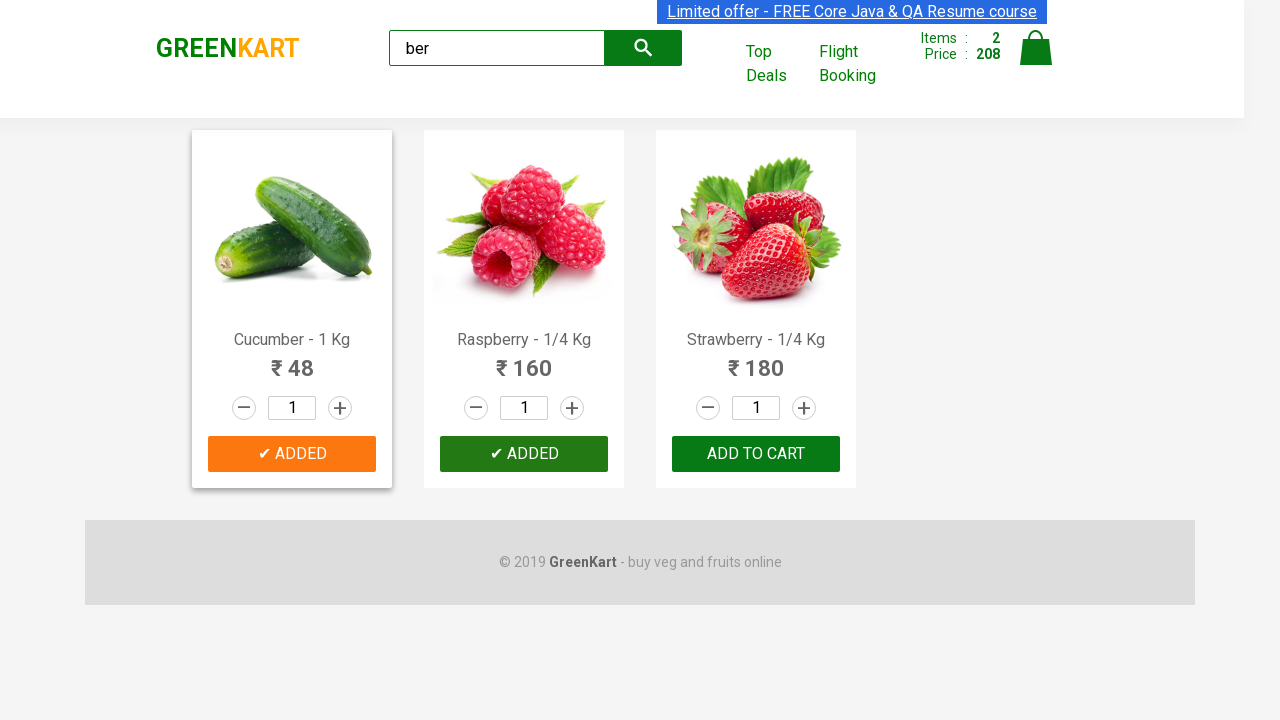

Clicked 'Add to Cart' button 3 of 3 at (756, 454) on xpath=//div[@class='product-action']/button >> nth=2
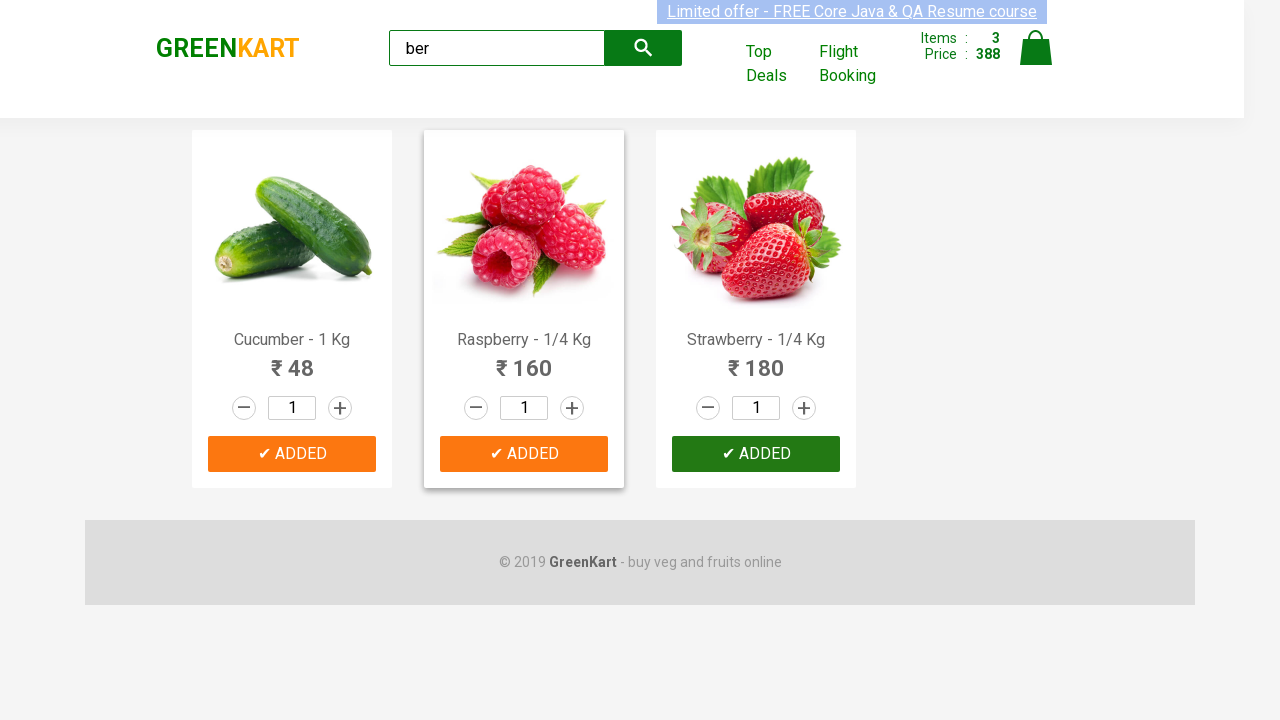

Clicked cart icon to view cart at (1036, 48) on img[alt='Cart']
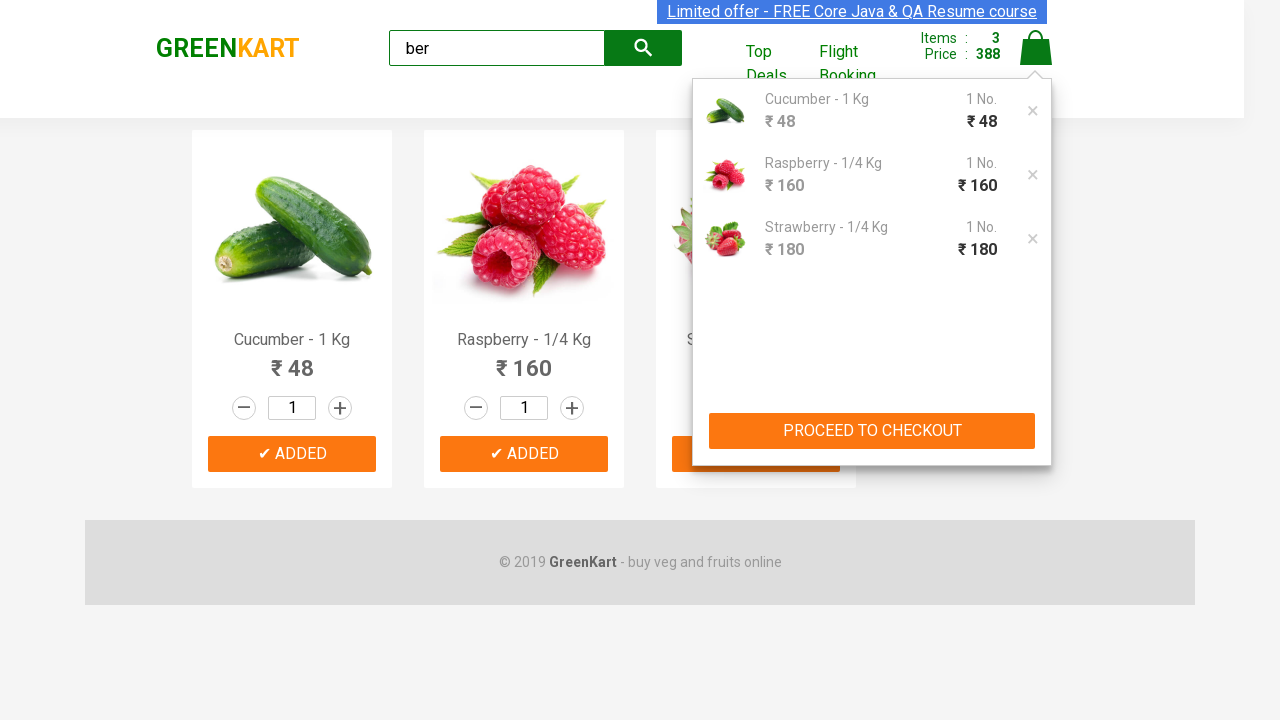

Clicked 'PROCEED TO CHECKOUT' button at (872, 431) on xpath=//button[text()='PROCEED TO CHECKOUT']
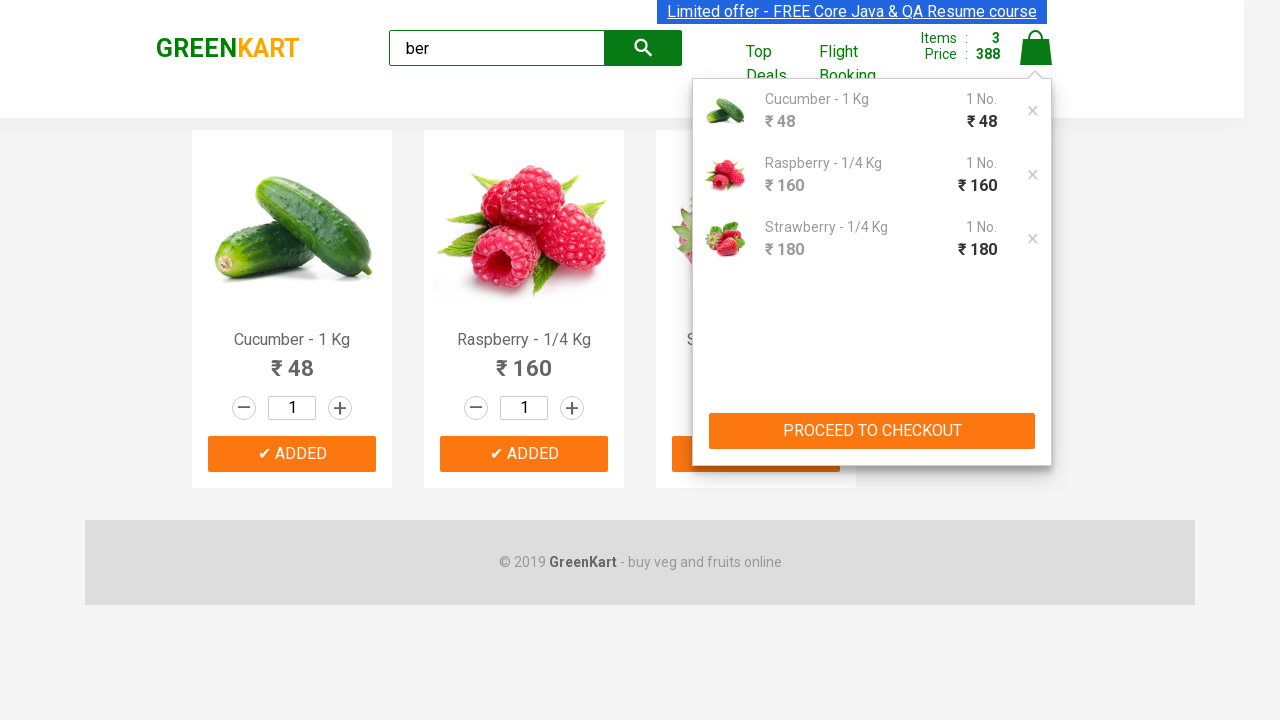

Entered promo code 'rahulshettyacademy' on .promoCode
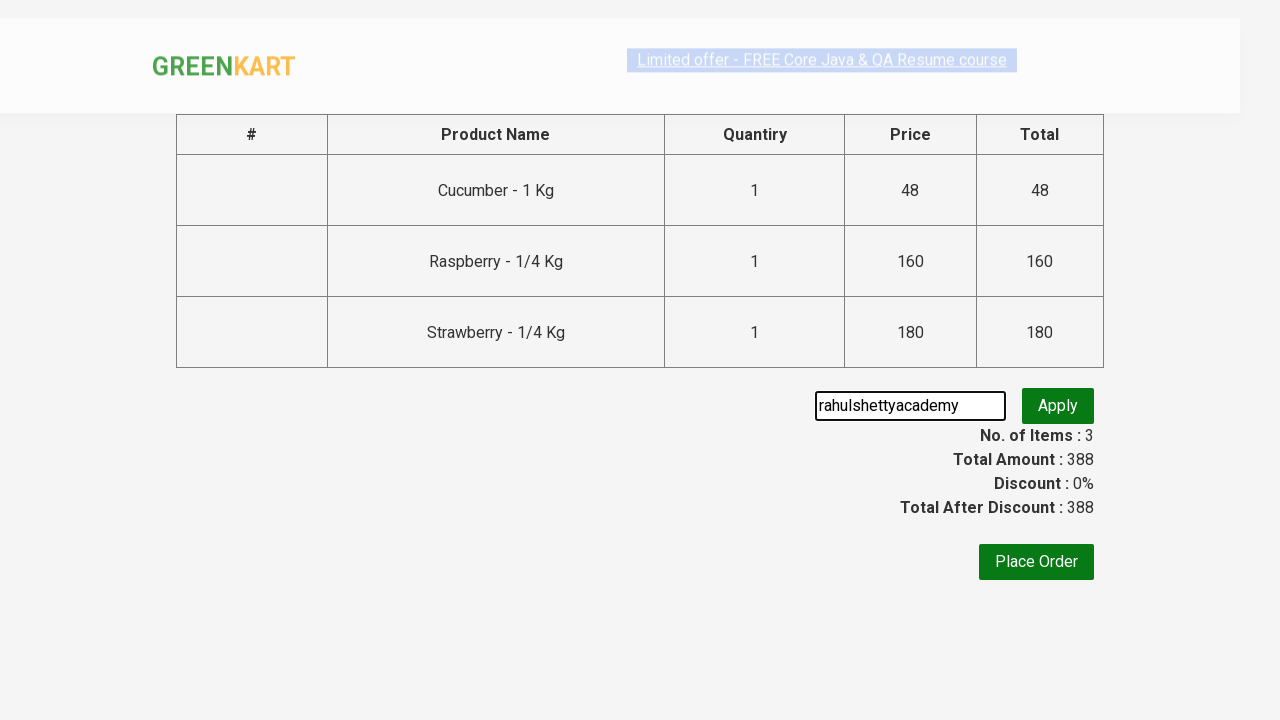

Clicked apply promo button at (1058, 406) on .promoBtn
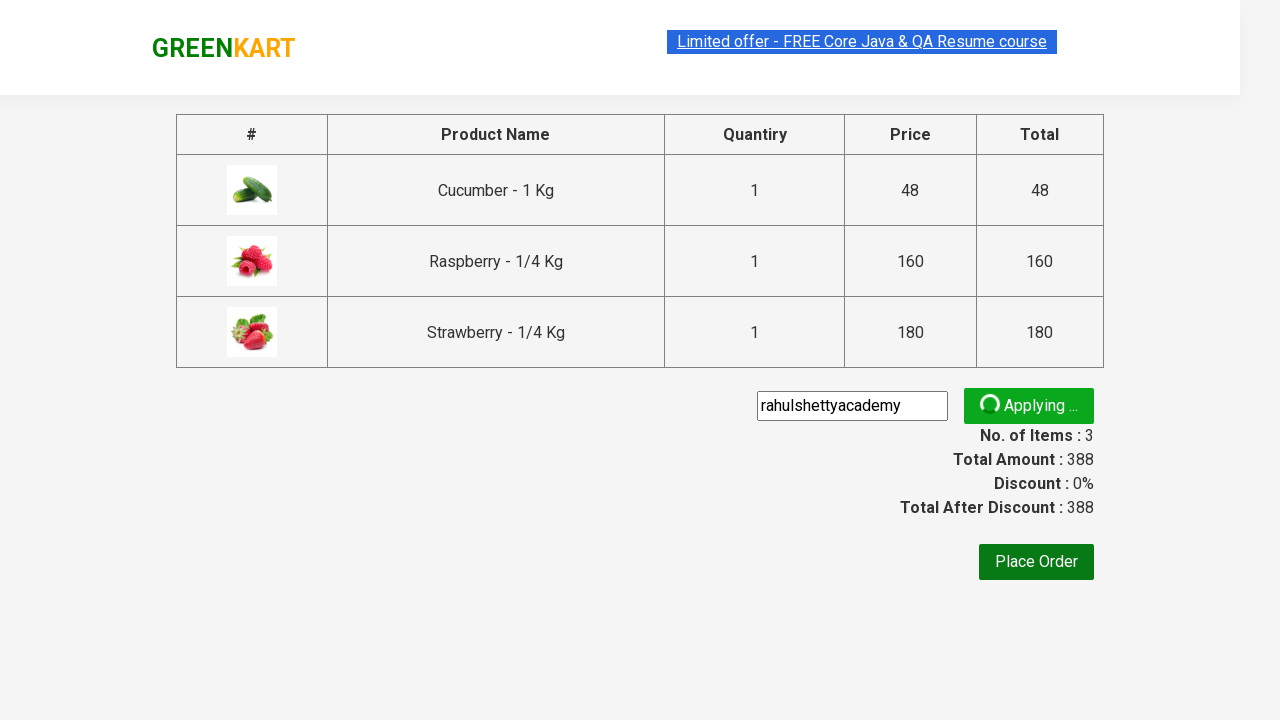

Promo code was applied successfully
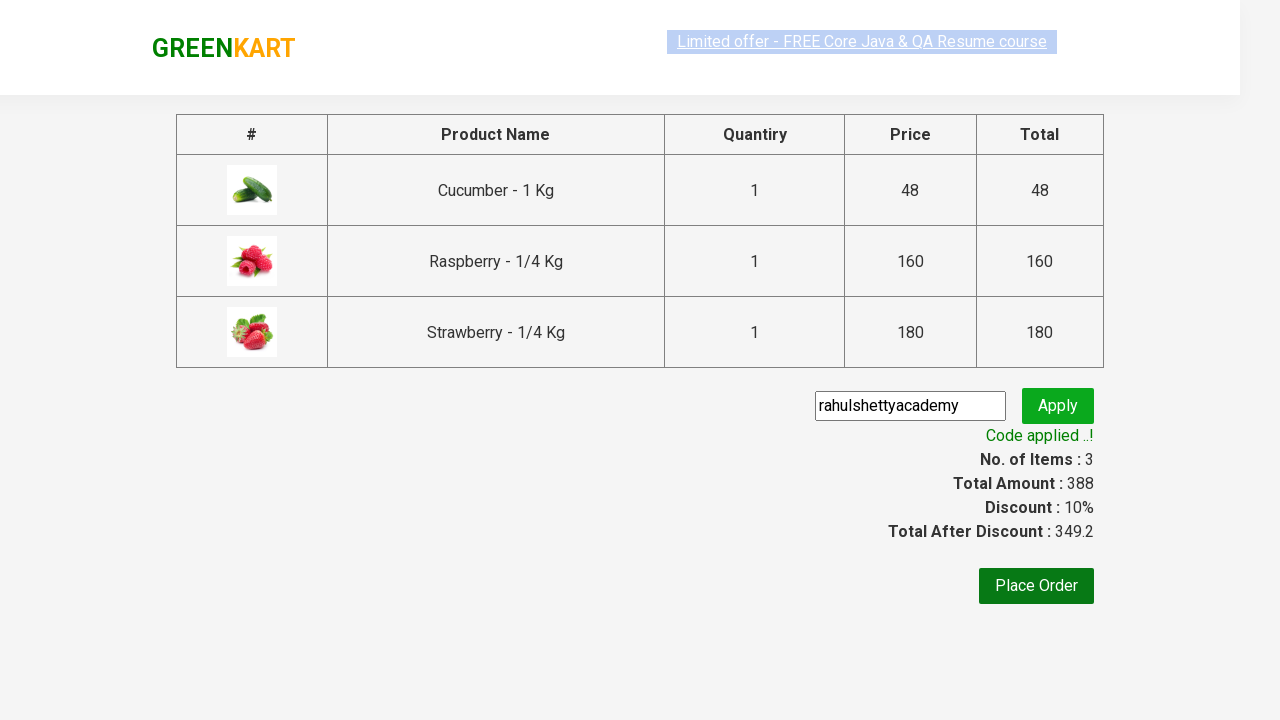

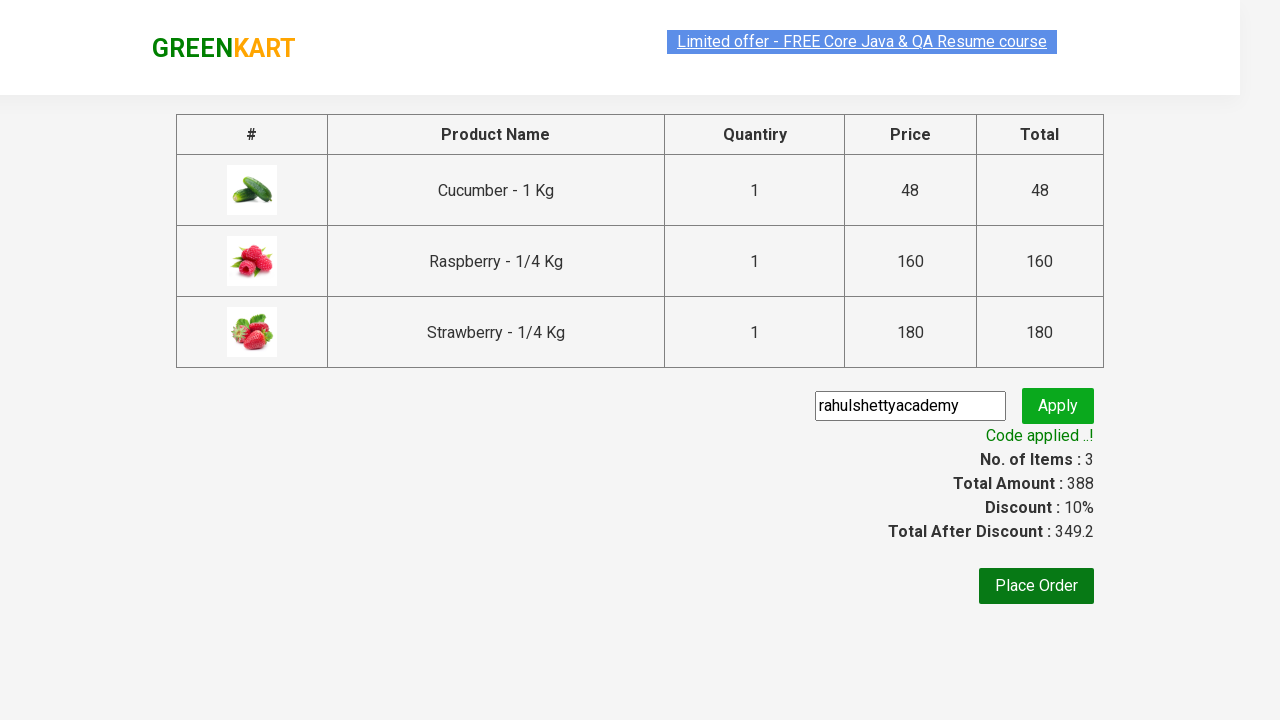